Tests a registration form by filling in first name, last name, and email fields, then submitting the form

Starting URL: https://secure-retreat-92358.herokuapp.com/

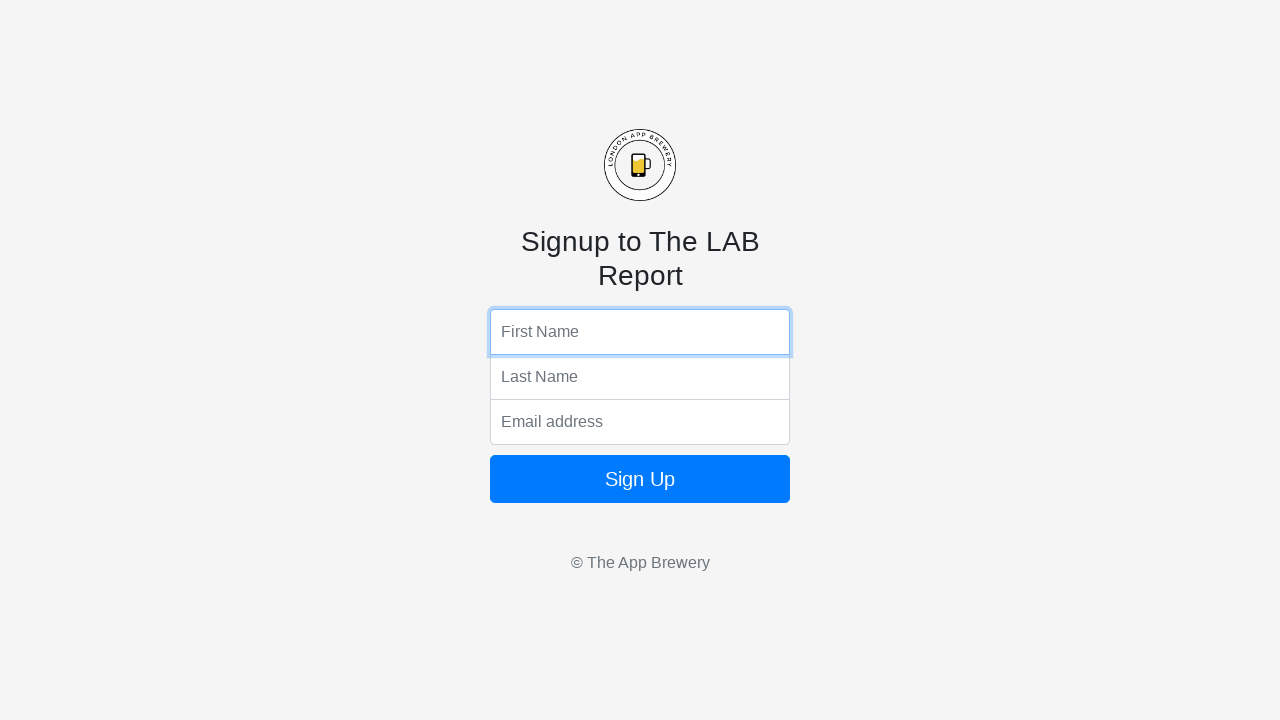

Filled first name field with 'Marcus' on input[name='fName']
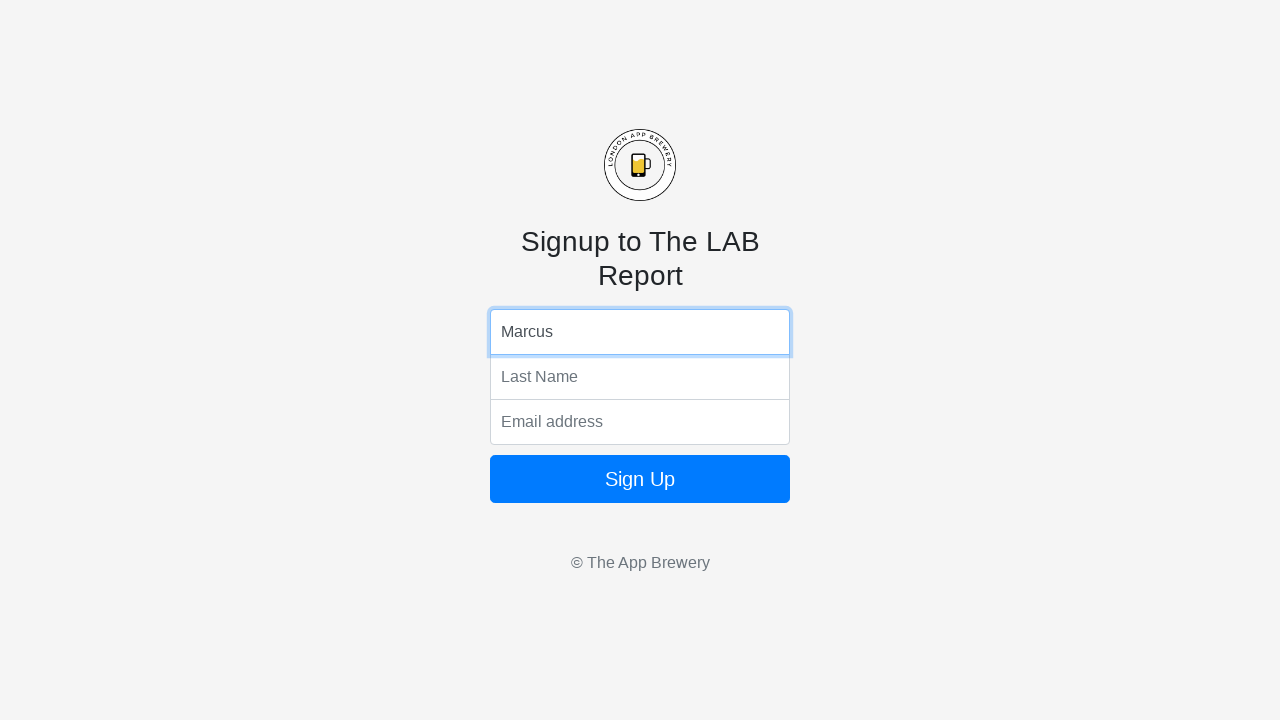

Filled last name field with 'Henderson' on input[name='lName']
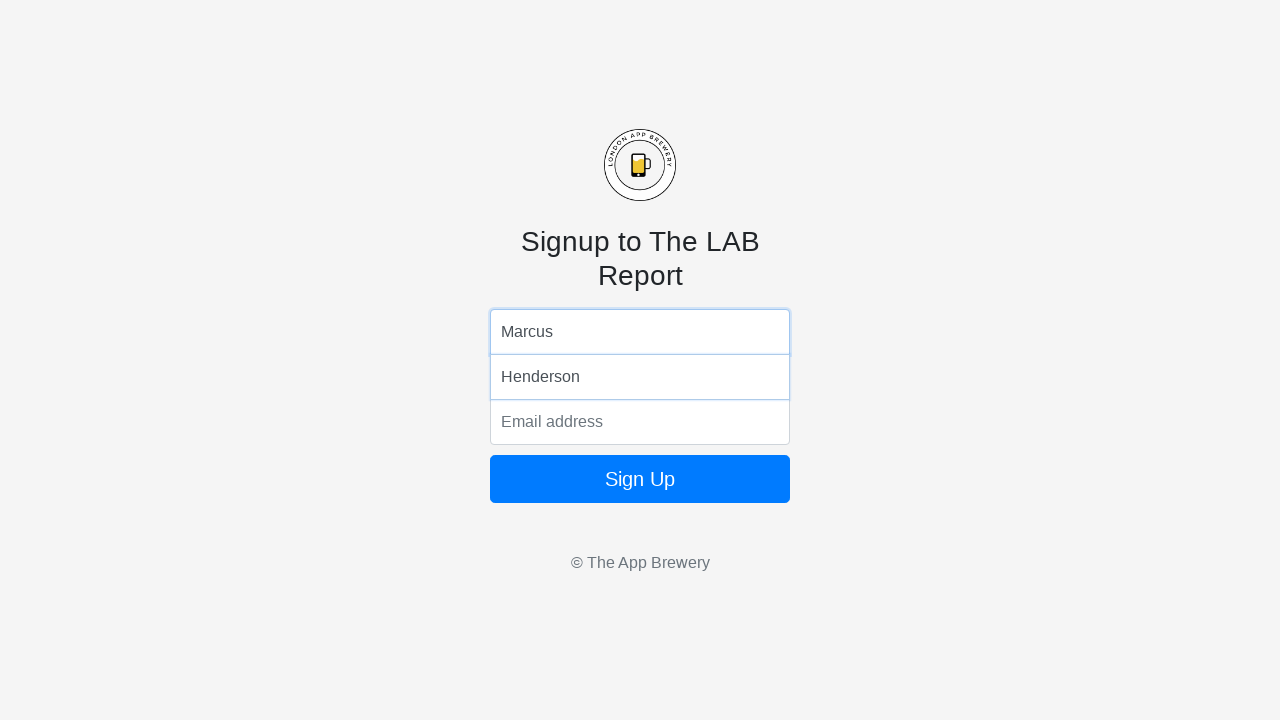

Filled email field with 'marcus.henderson@testmail.com' on input[name='email']
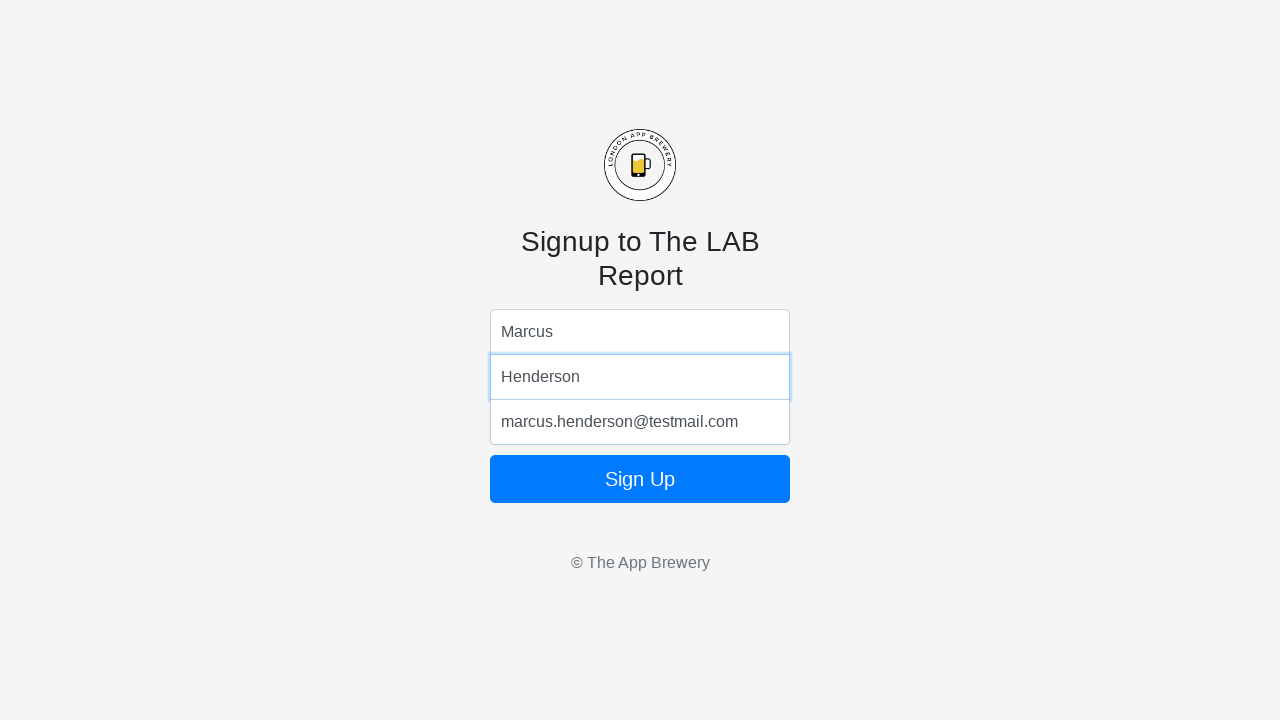

Submitted registration form by pressing Enter on input[name='email']
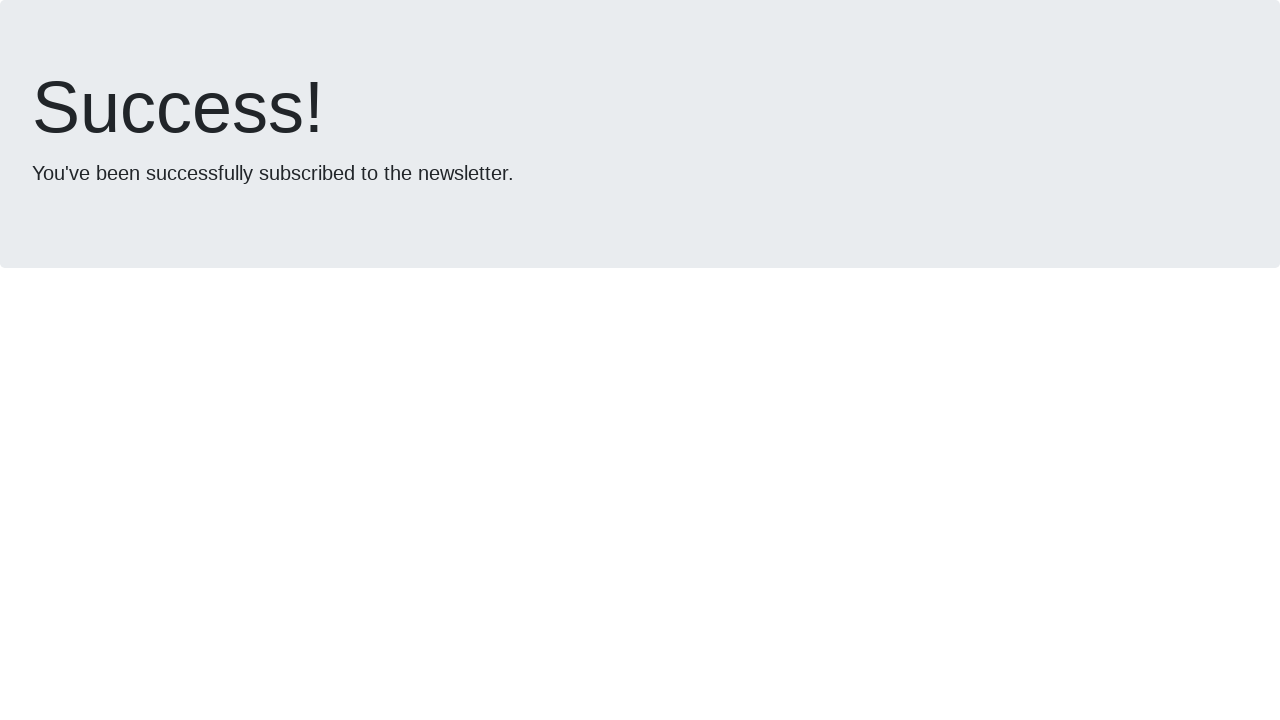

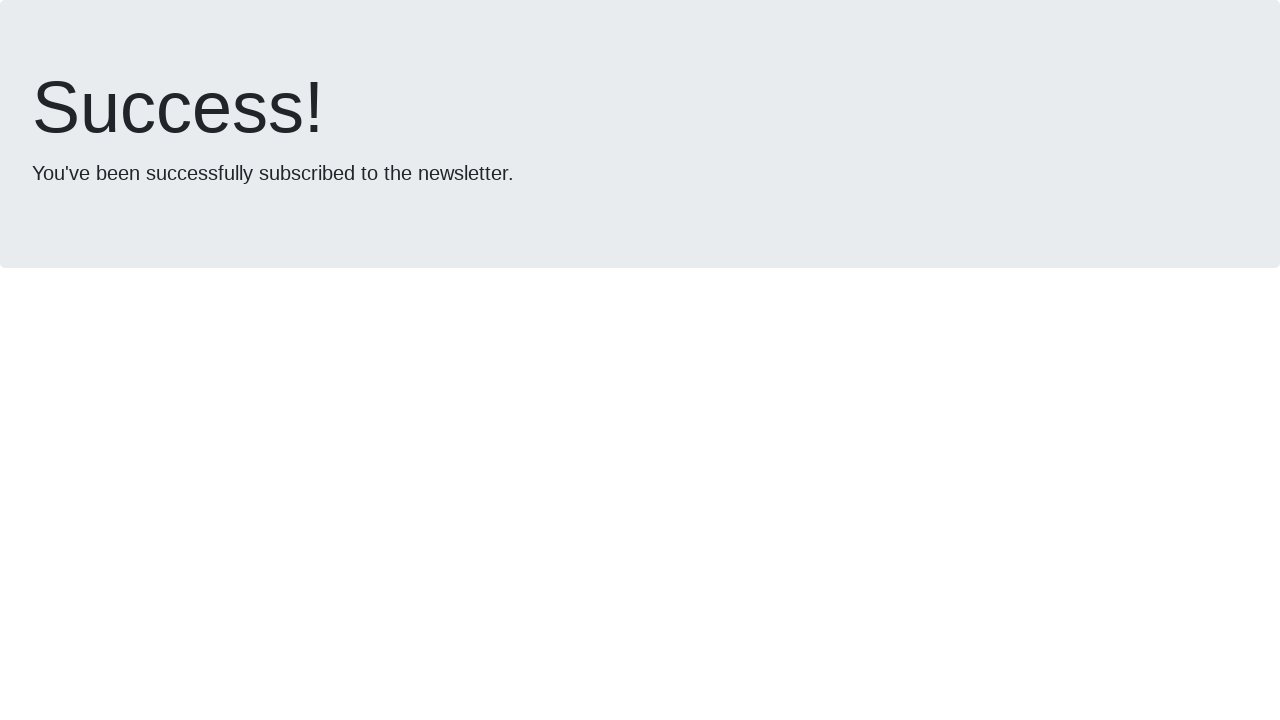